Tests that new todo items are appended to the bottom of the list by creating 3 items and verifying the count displays correctly.

Starting URL: https://demo.playwright.dev/todomvc

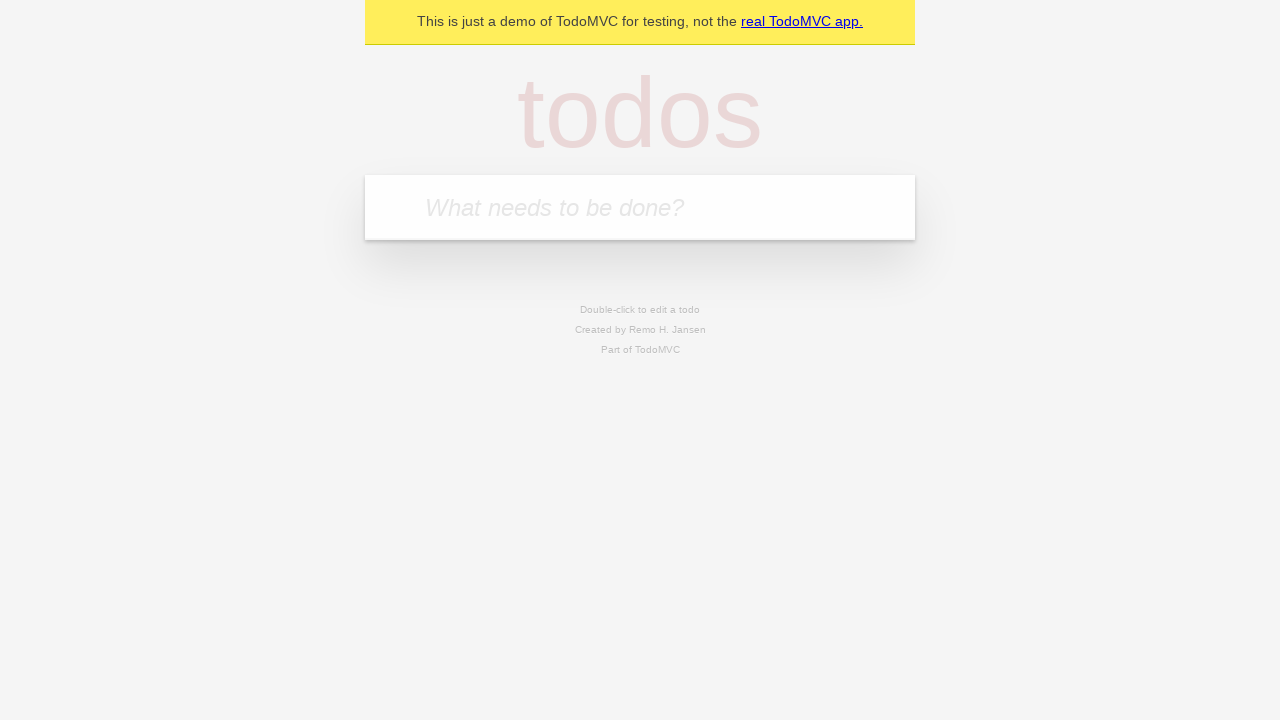

Located the new todo input field
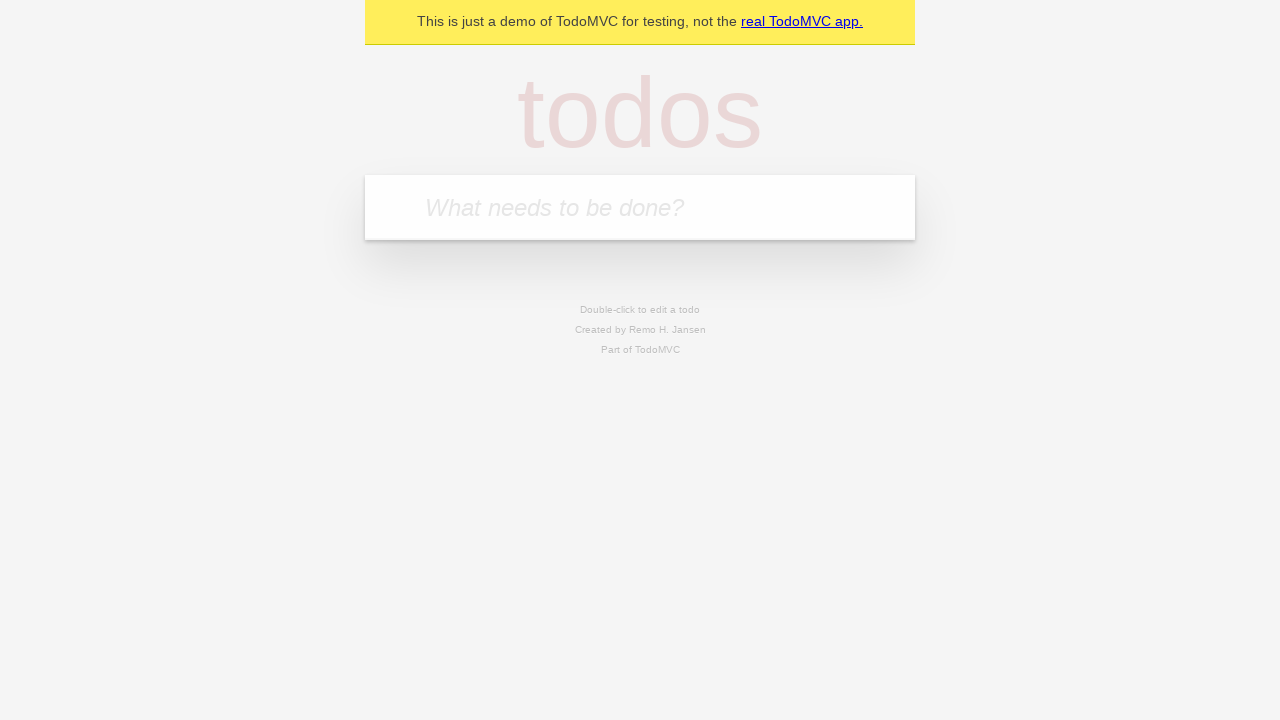

Filled first todo item: 'buy some cheese' on internal:attr=[placeholder="What needs to be done?"i]
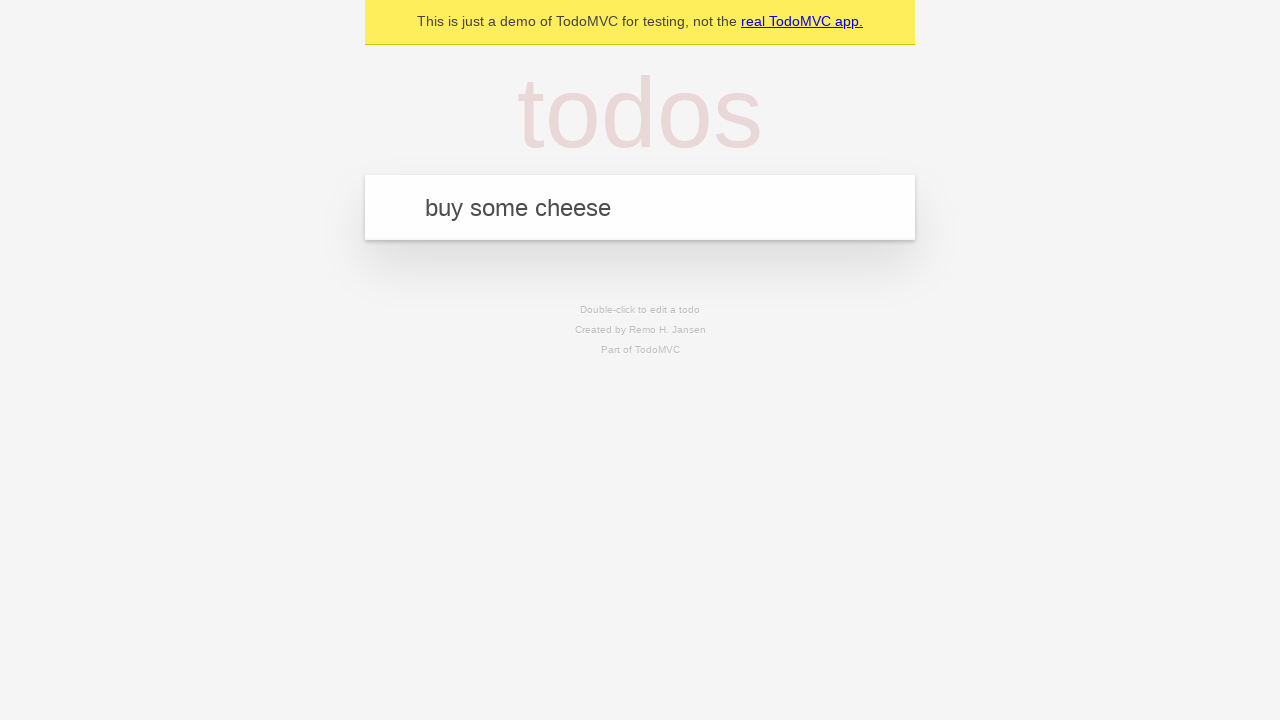

Pressed Enter to create first todo item on internal:attr=[placeholder="What needs to be done?"i]
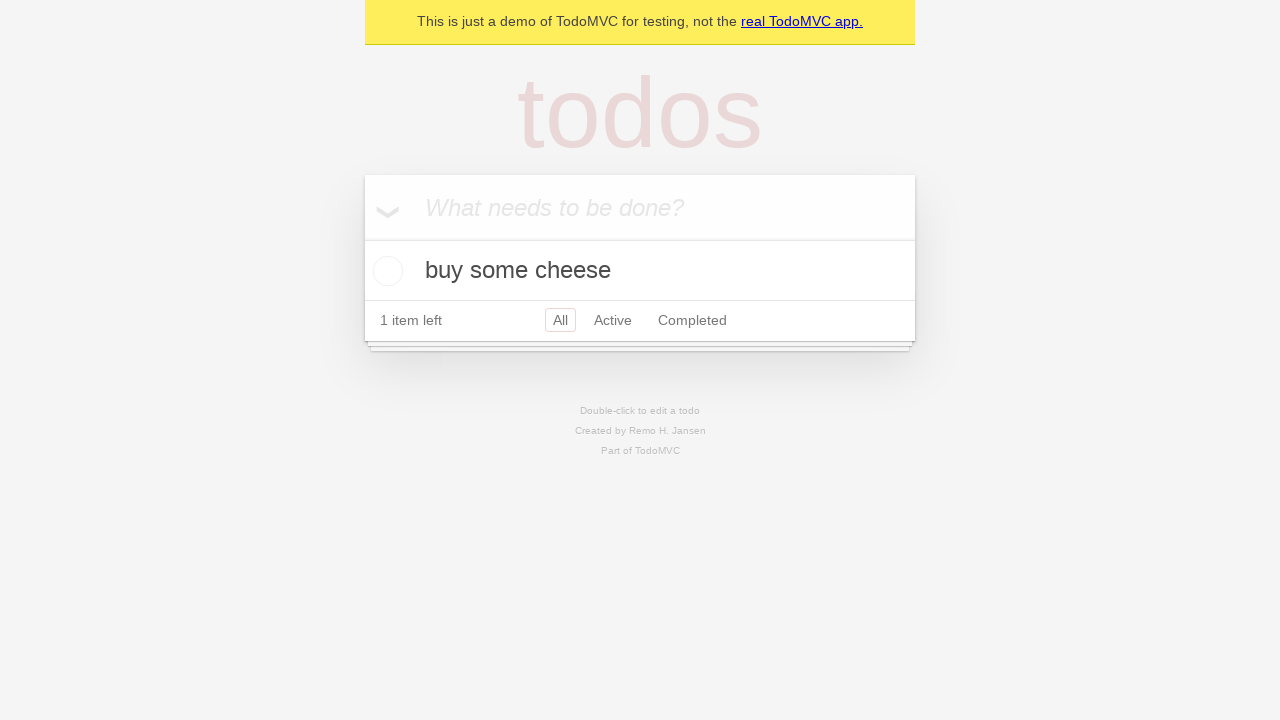

Filled second todo item: 'feed the cat' on internal:attr=[placeholder="What needs to be done?"i]
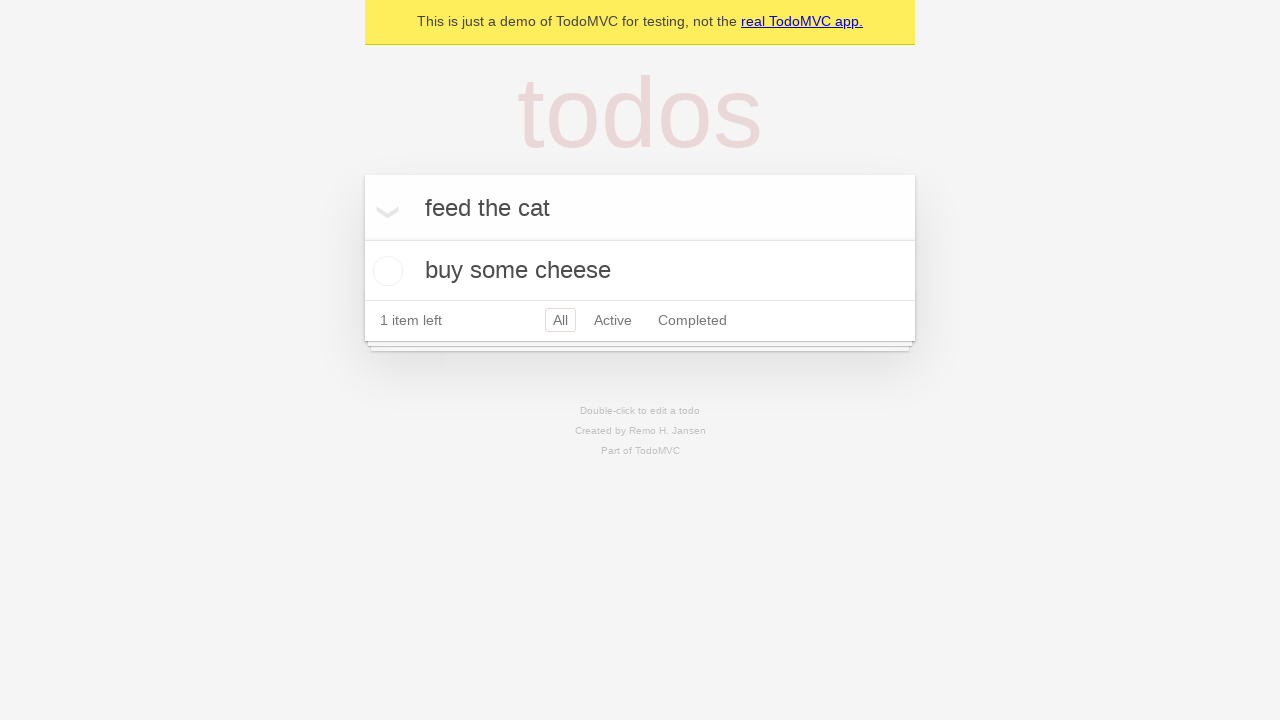

Pressed Enter to create second todo item on internal:attr=[placeholder="What needs to be done?"i]
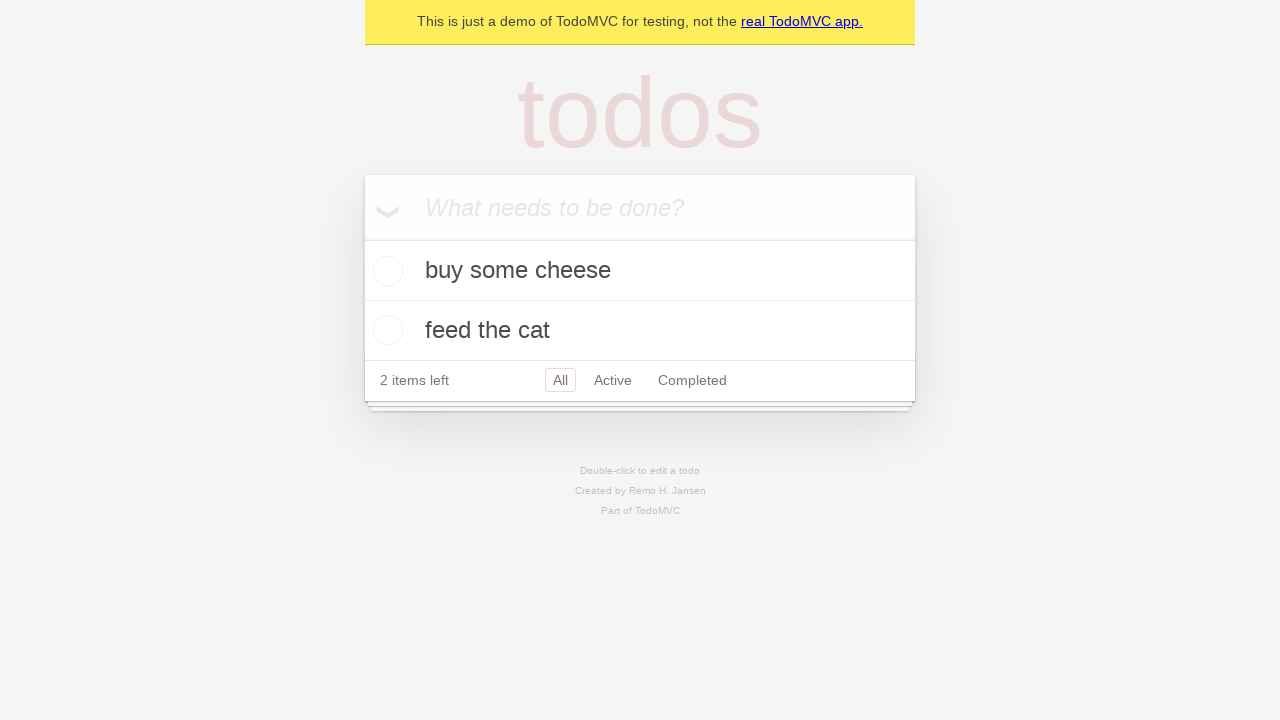

Filled third todo item: 'book a doctors appointment' on internal:attr=[placeholder="What needs to be done?"i]
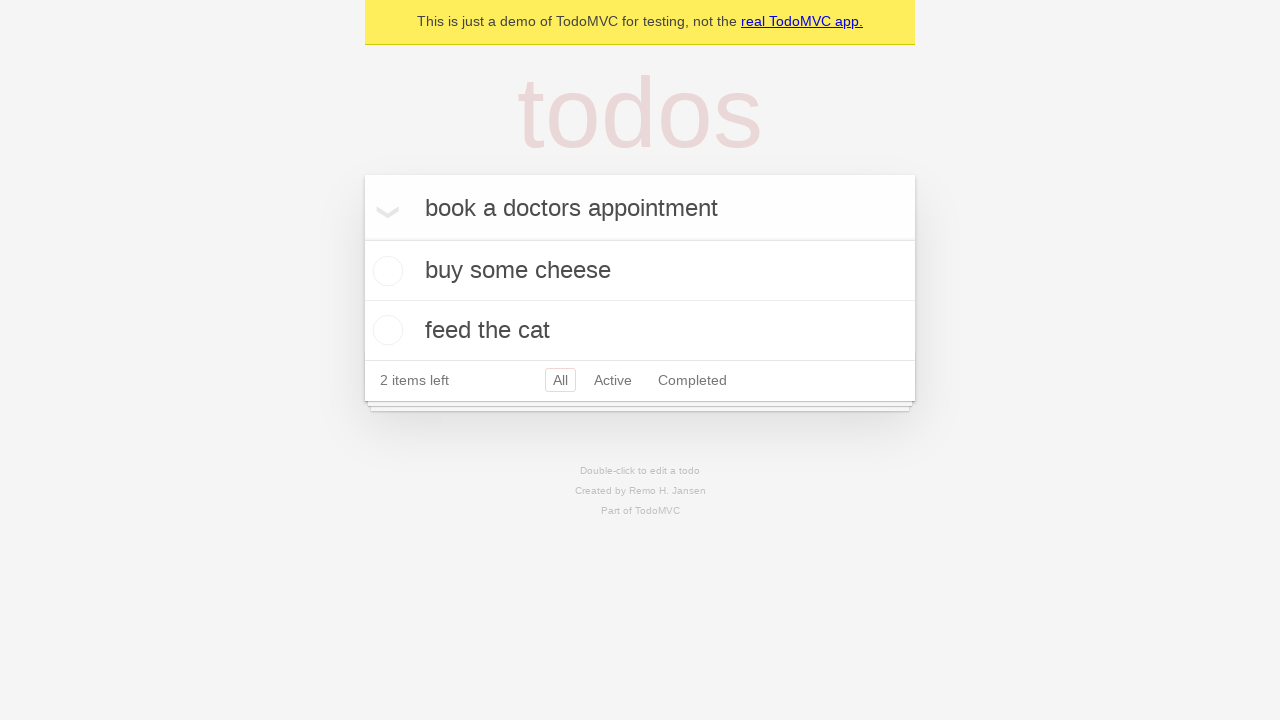

Pressed Enter to create third todo item on internal:attr=[placeholder="What needs to be done?"i]
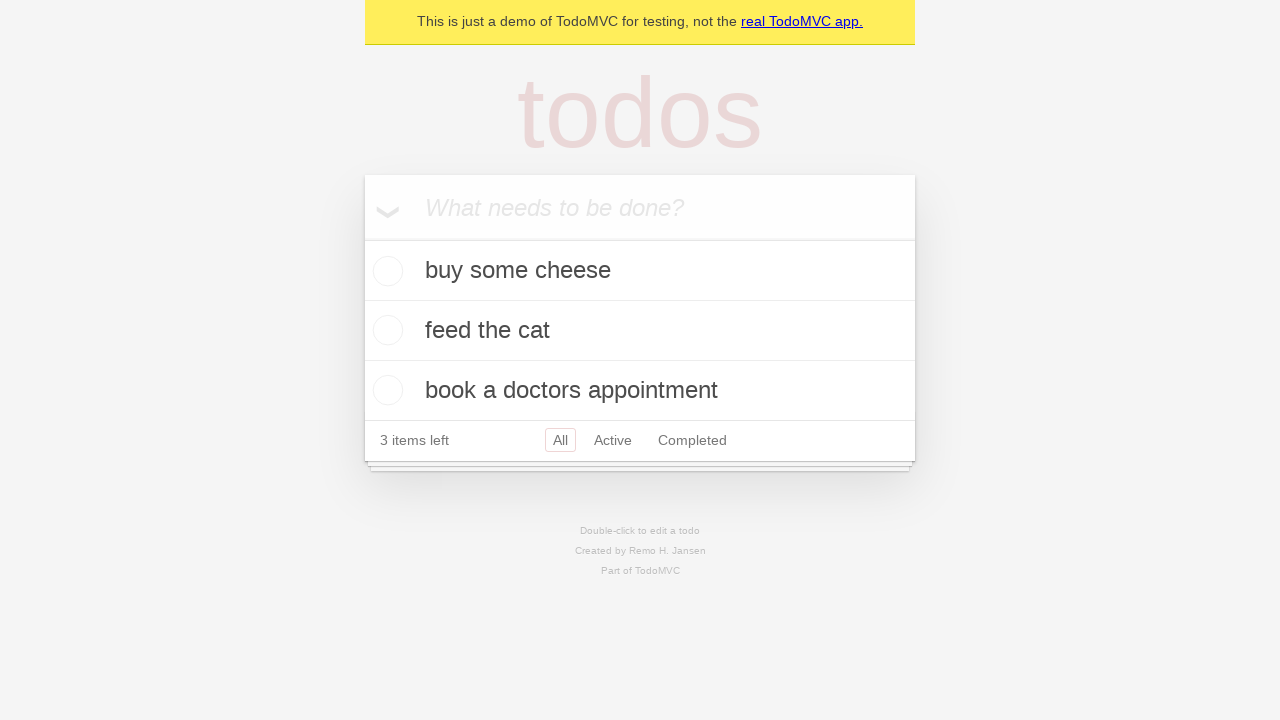

Verified all three todo items are present in the list
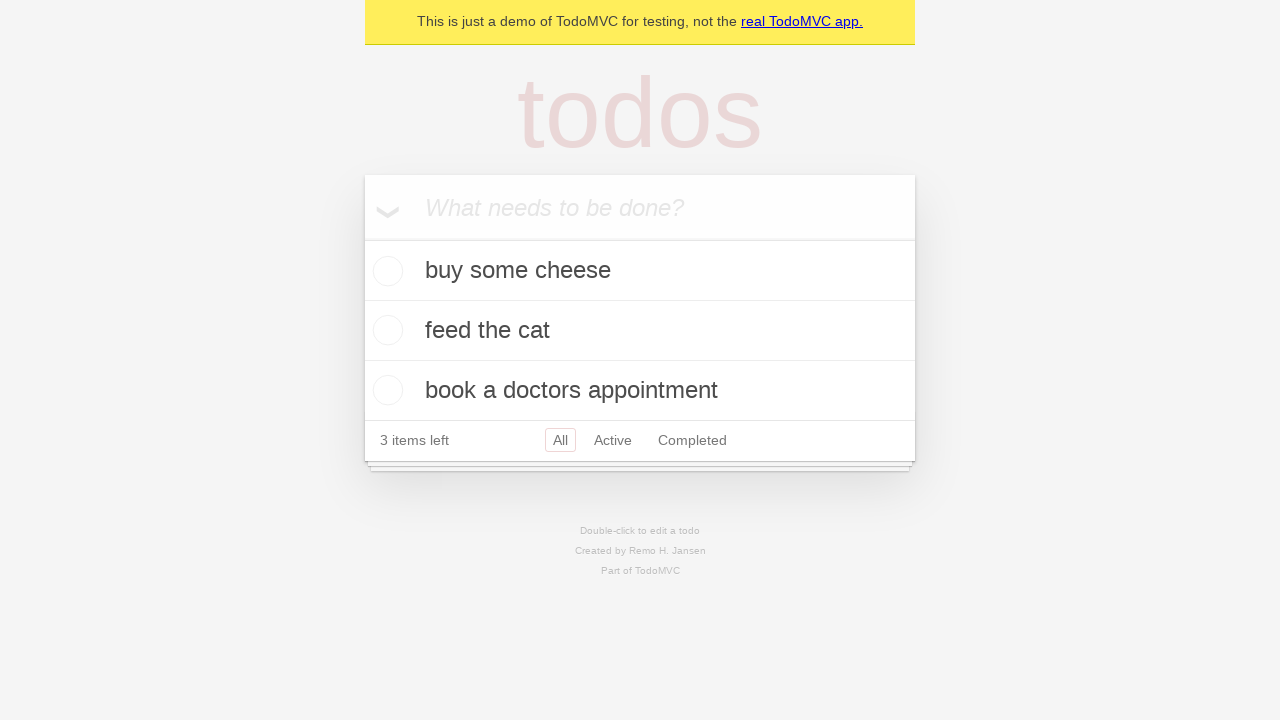

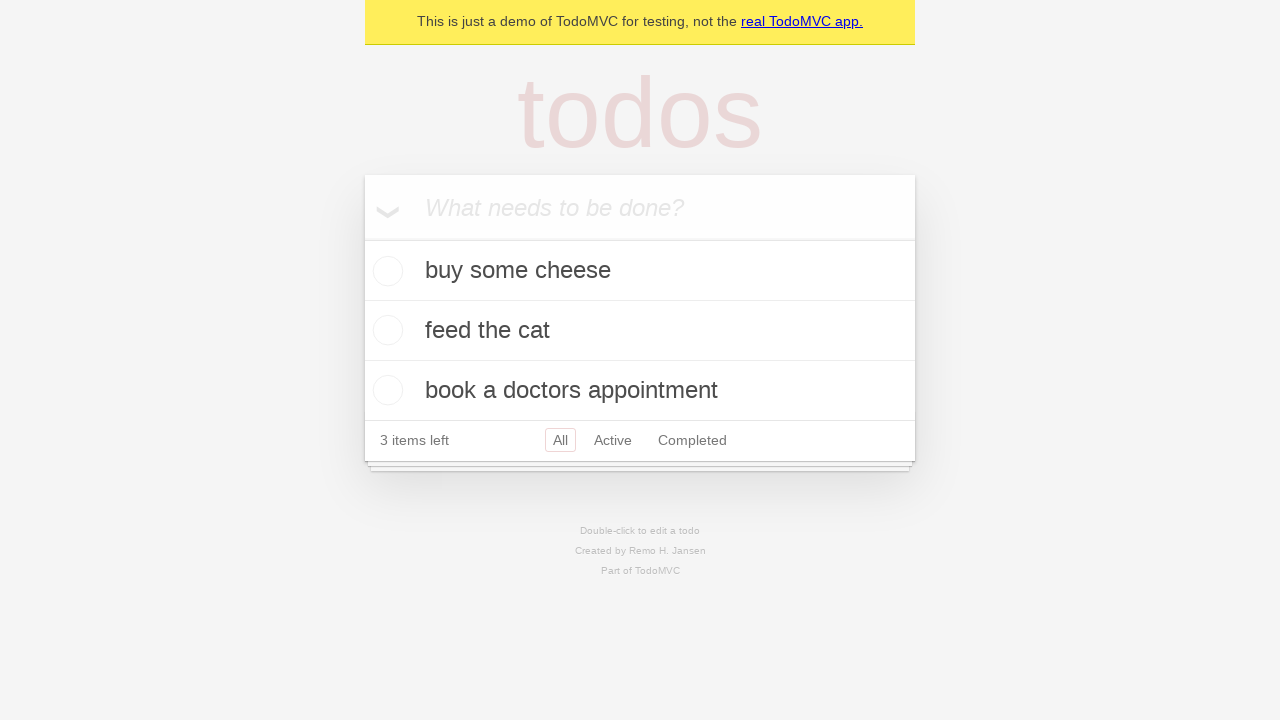